Tests registration form validation when confirmation password does not match the original password

Starting URL: https://alada.vn/tai-khoan/dang-ky.html

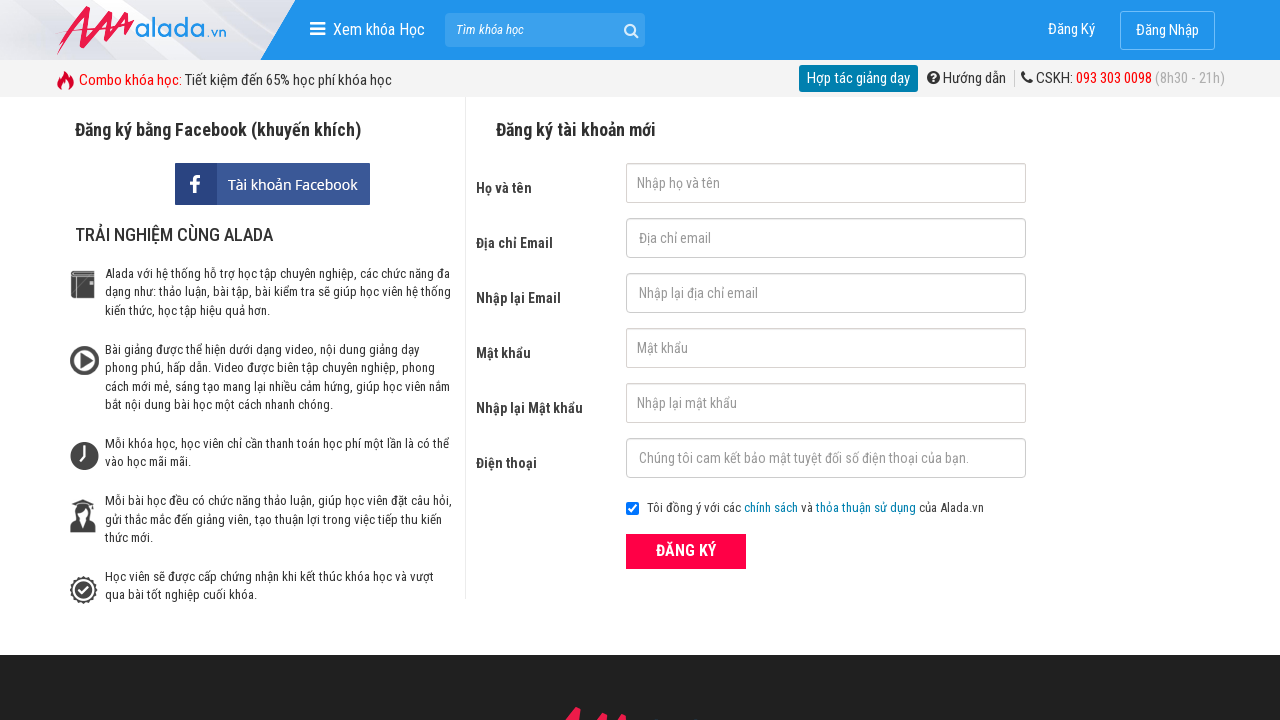

Filled first name field with 'Quoc Cuong' on #txtFirstname
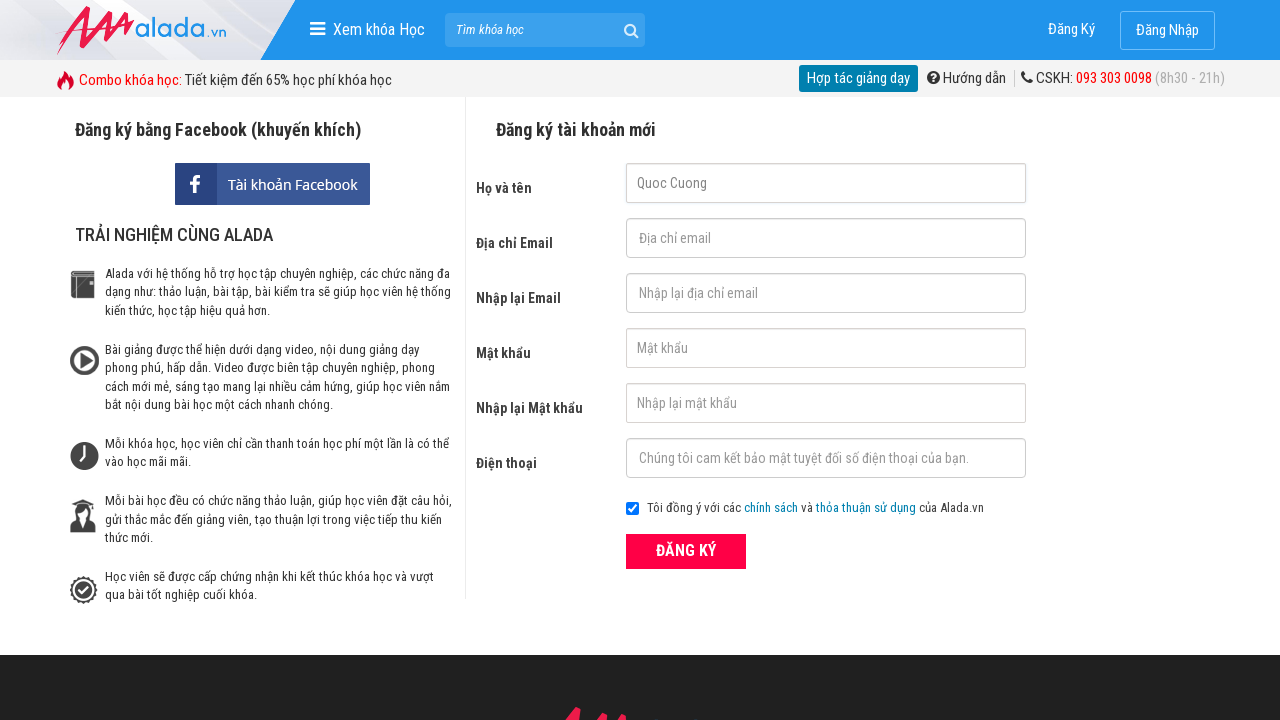

Filled email field with 'cuongdnqb5@gmail.com' on #txtEmail
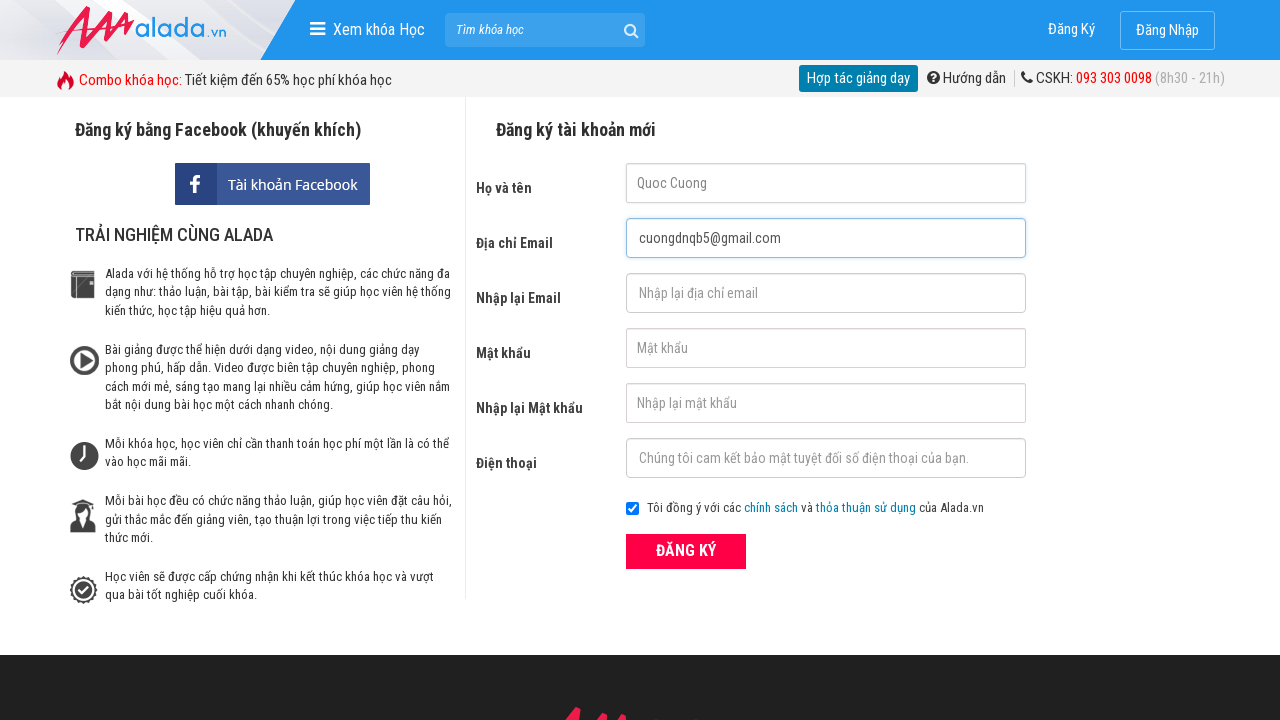

Filled confirm email field with 'cuongdnqb5@gmail.com' on #txtCEmail
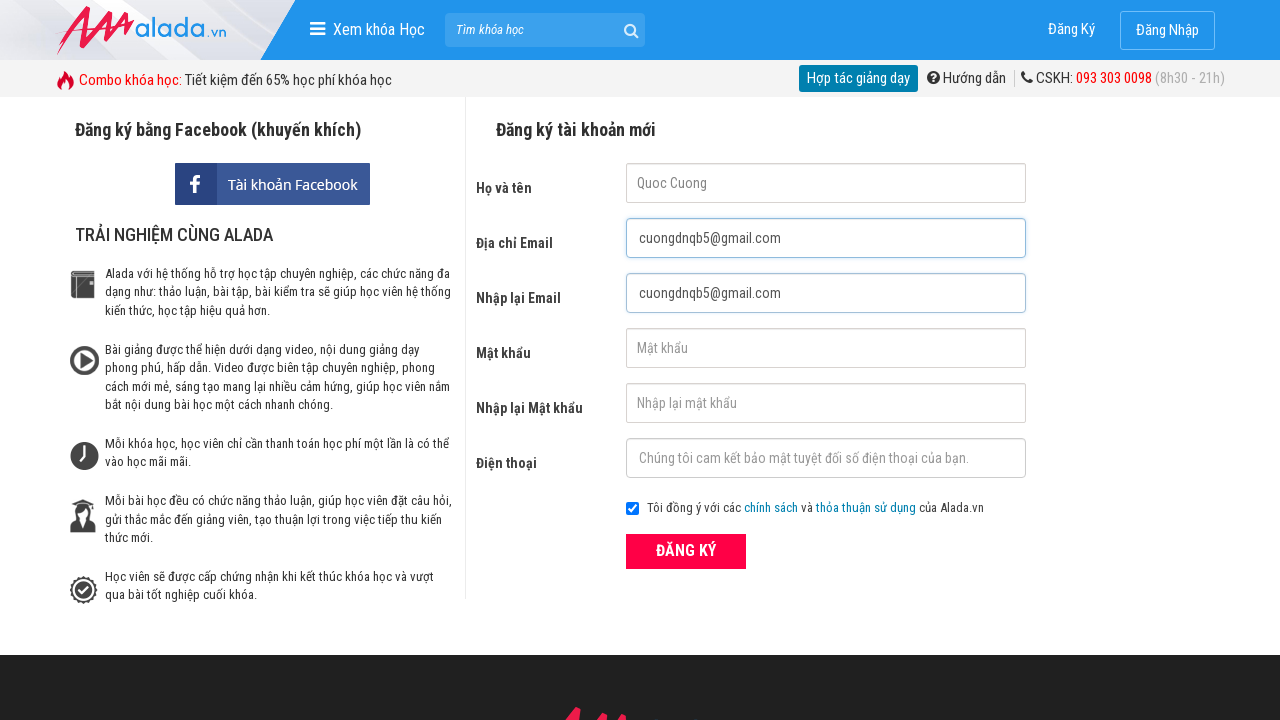

Filled password field with '123456' on #txtPassword
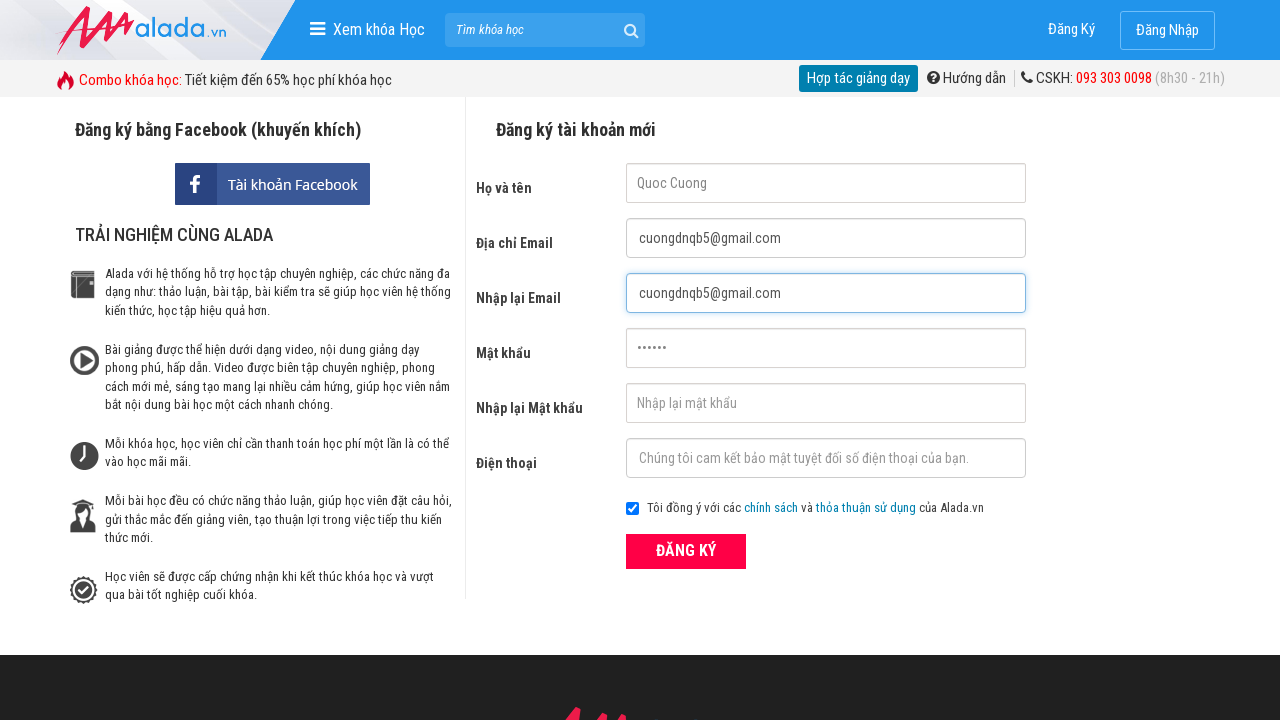

Filled confirm password field with mismatched password '1234567' on #txtCPassword
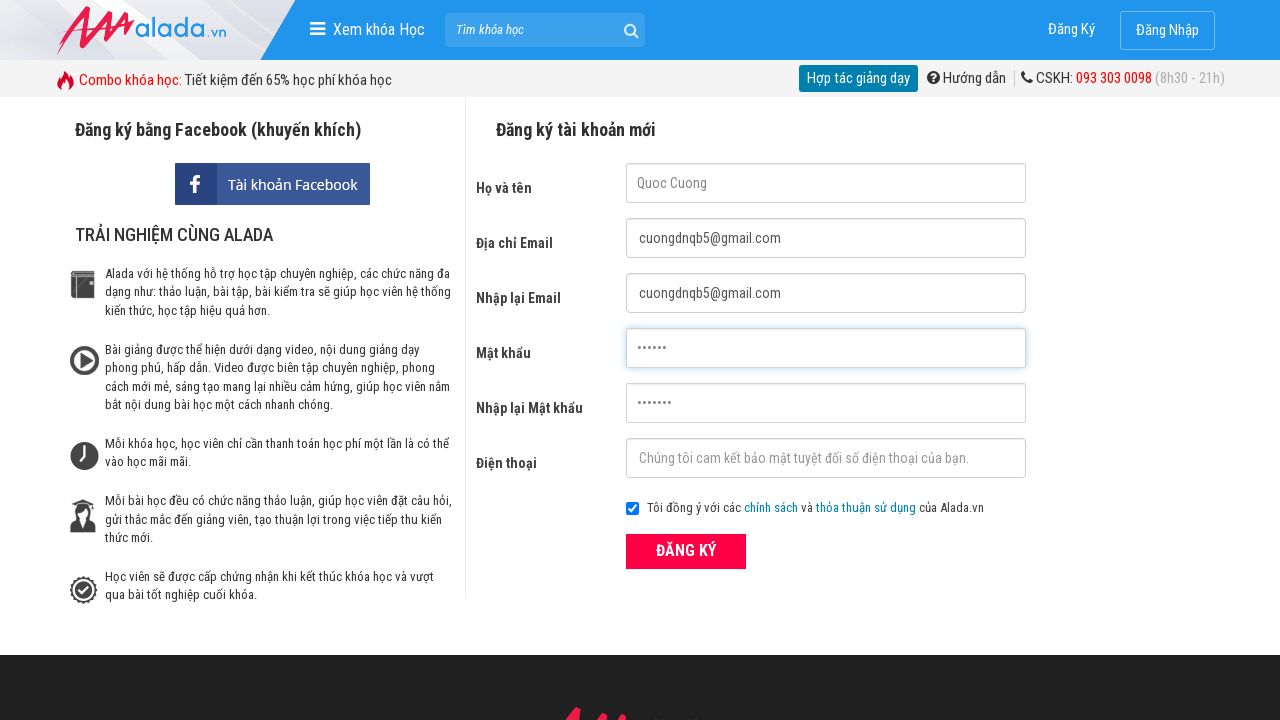

Filled phone number field with '0367887486' on #txtPhone
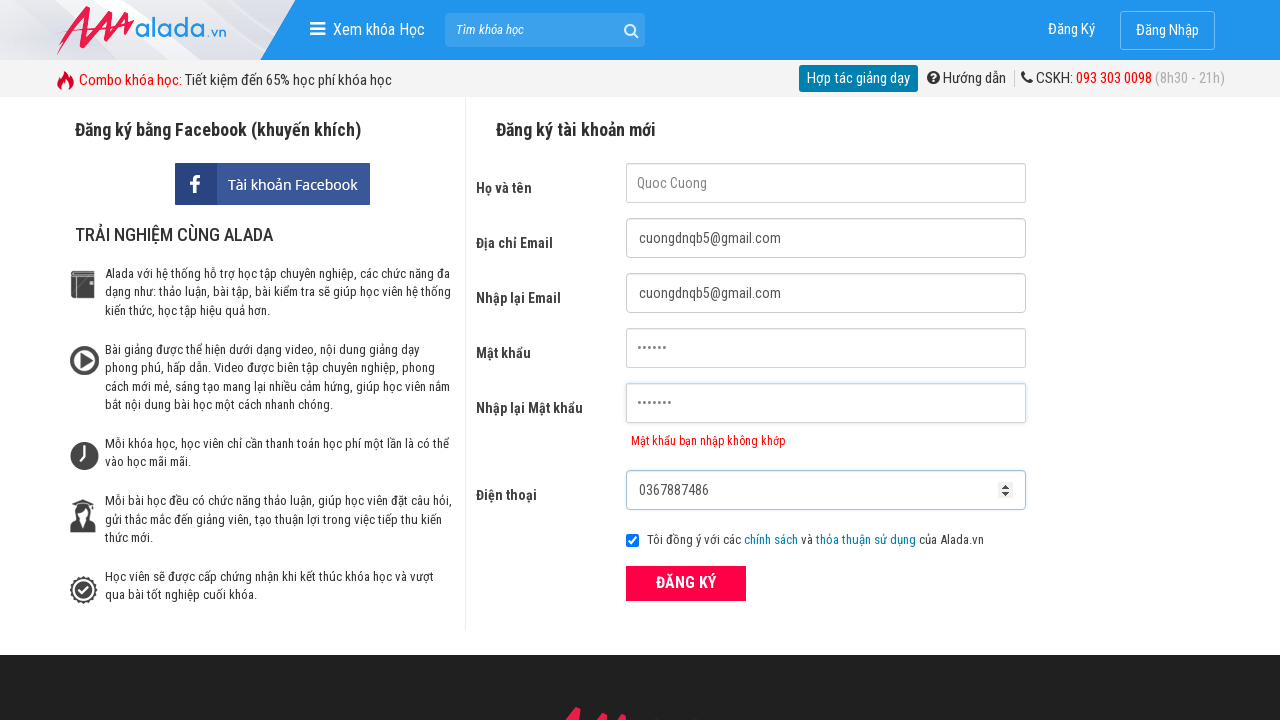

Clicked submit button to attempt registration at (686, 583) on button[type='submit']
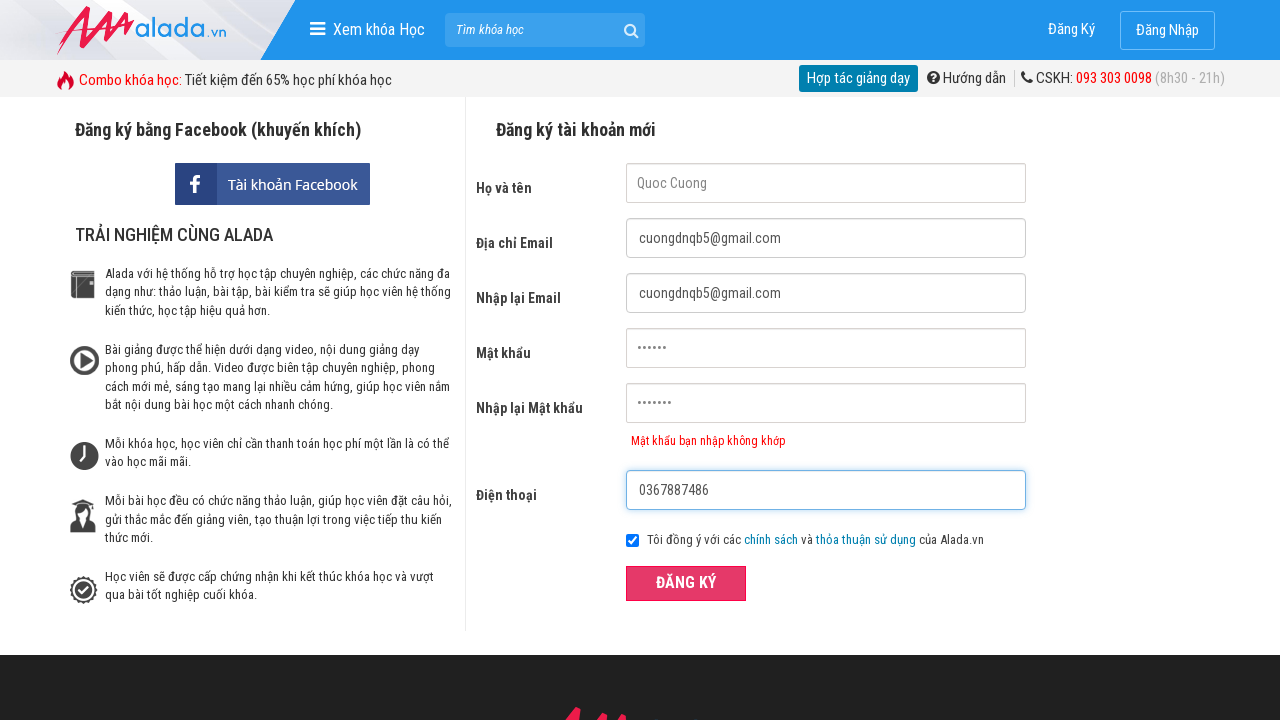

Confirmation password error message appeared
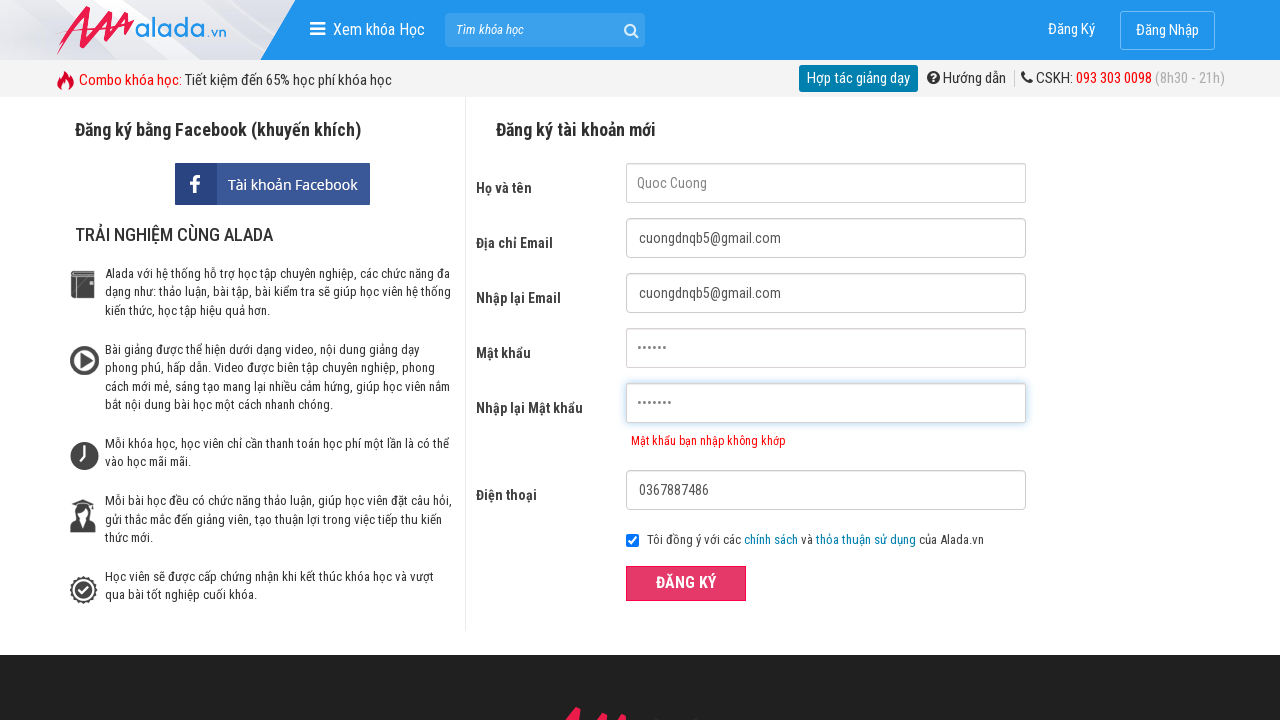

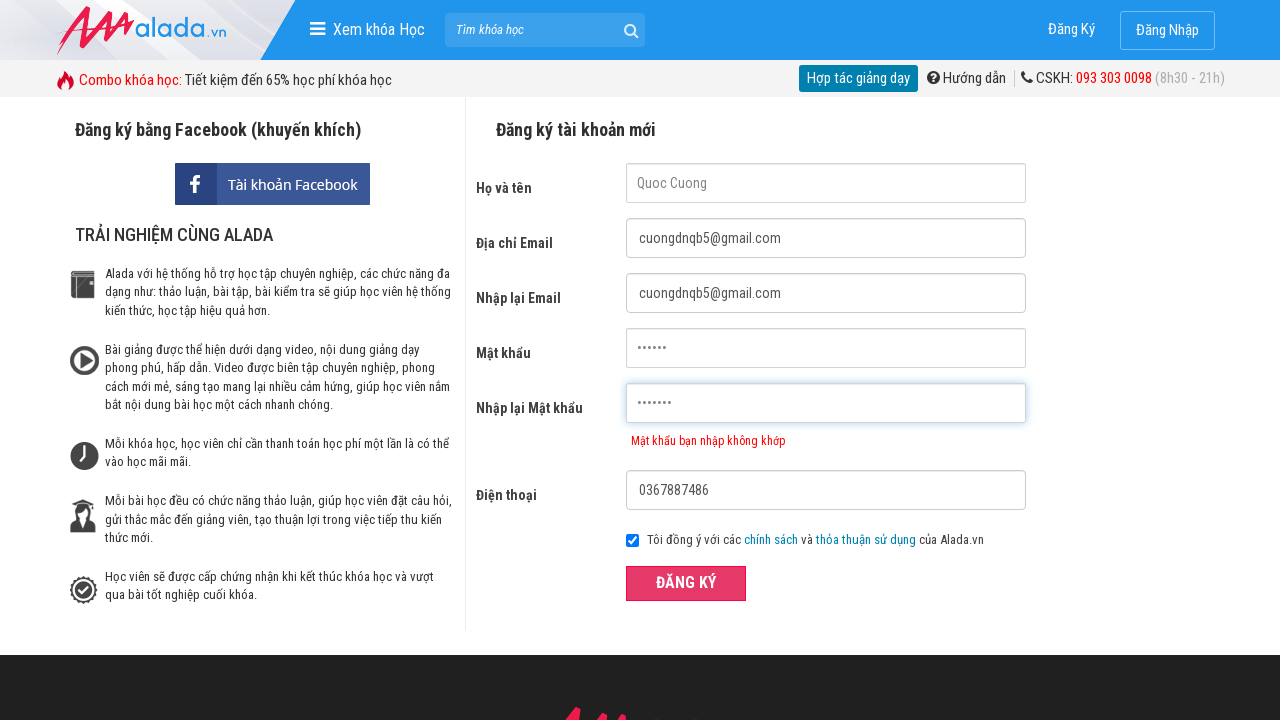